Navigates to Interactions page and clicks a button using its class name

Starting URL: https://ultimateqa.com/automation/

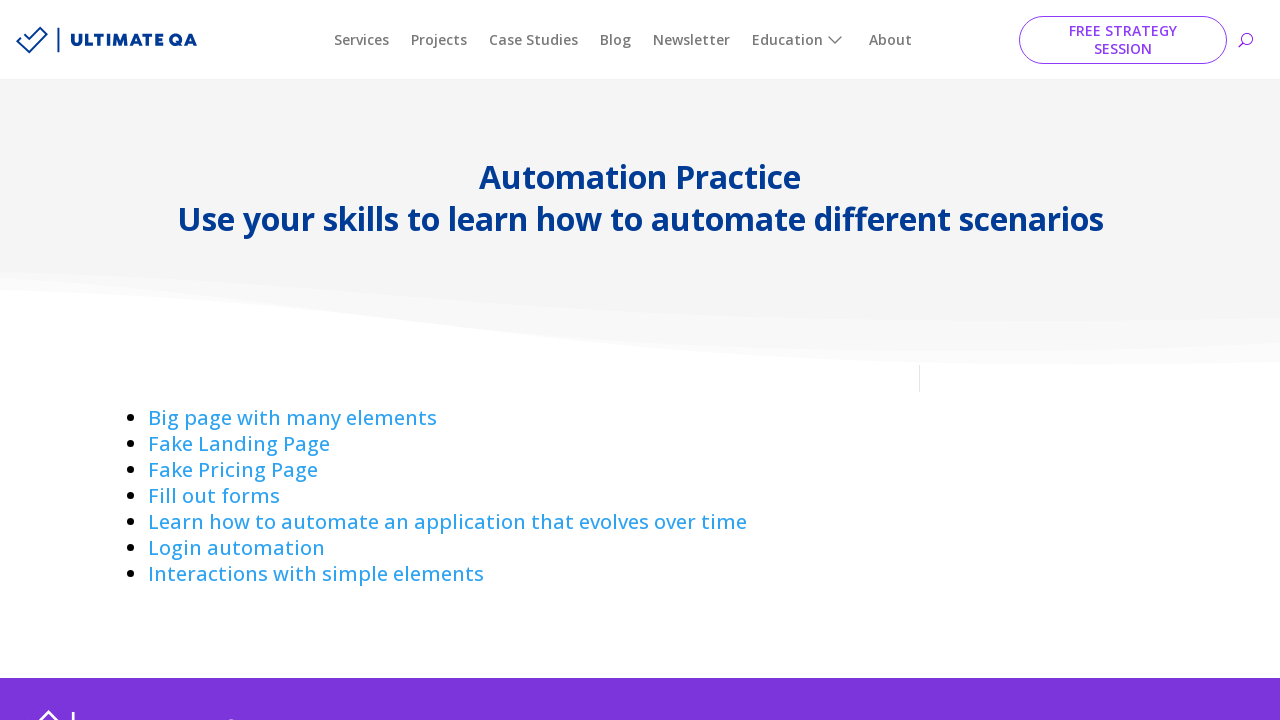

Clicked on Interactions link at (316, 574) on a:has-text('Interactions ')
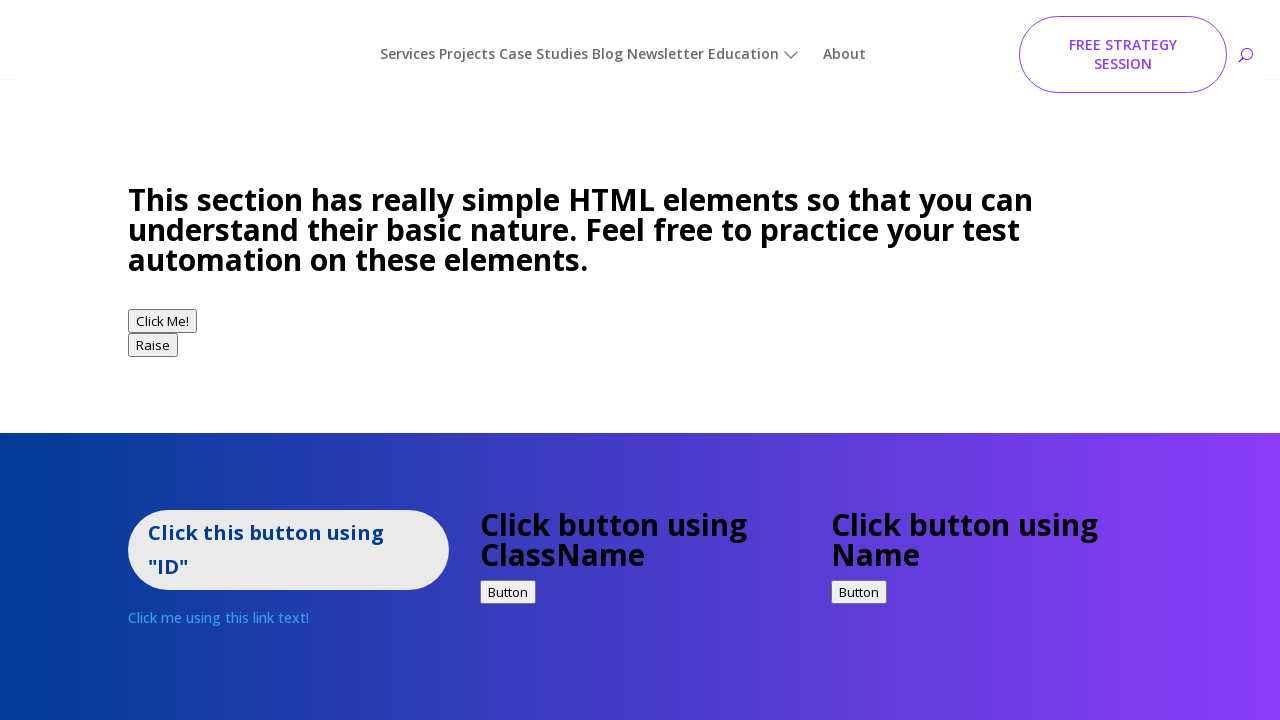

Clicked button using class name 'buttonClass' at (508, 564) on .buttonClass
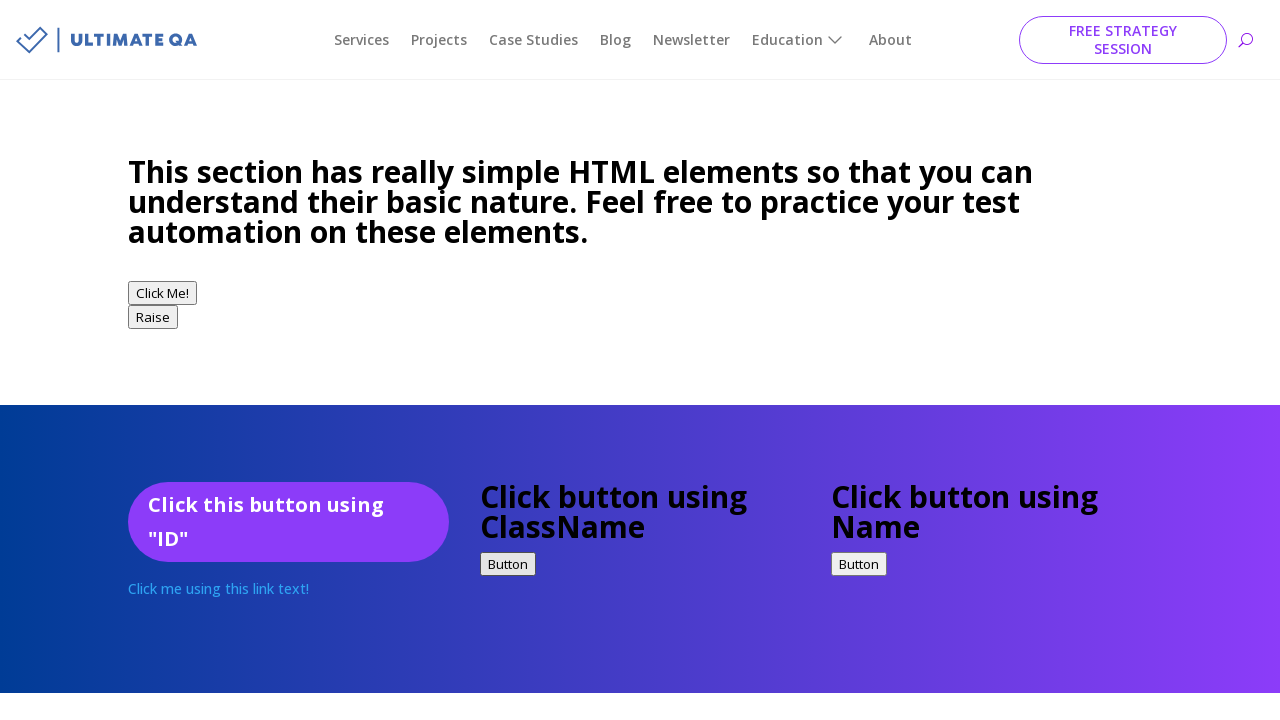

Button success message appeared in h1 element
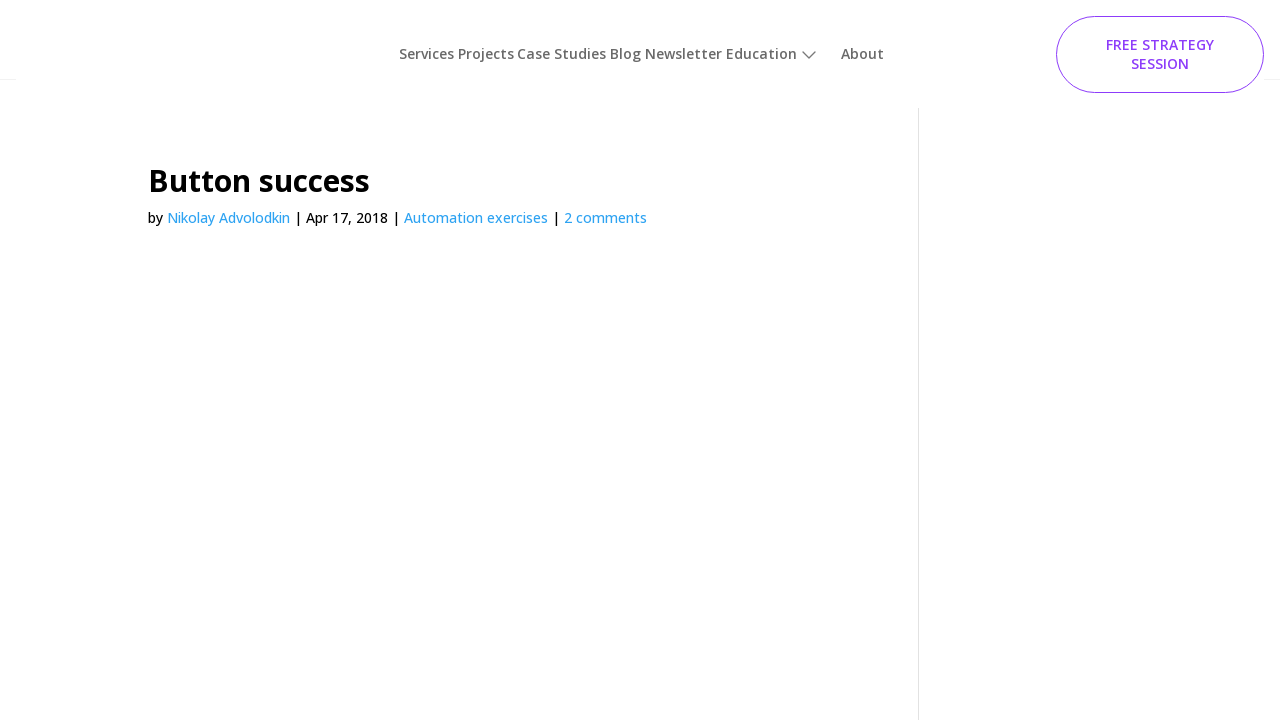

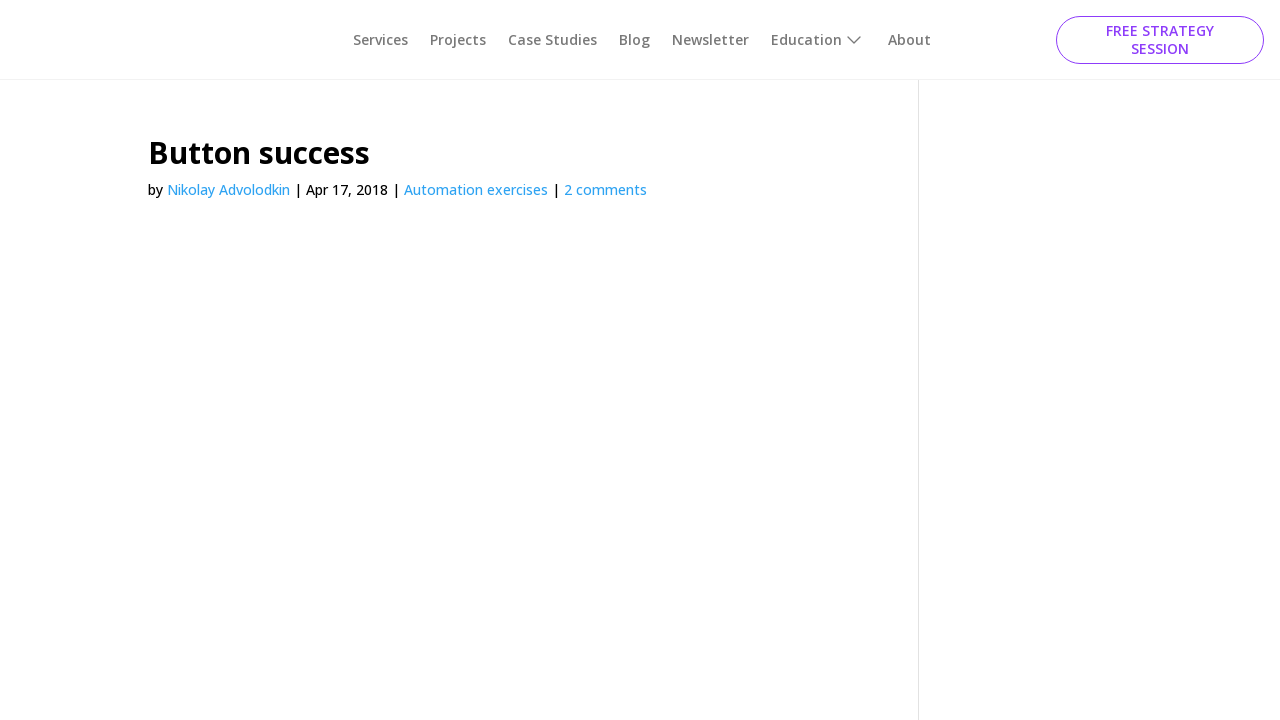